Tests saving an edit by pressing Tab in Active filter view

Starting URL: https://todomvc4tasj.herokuapp.com/

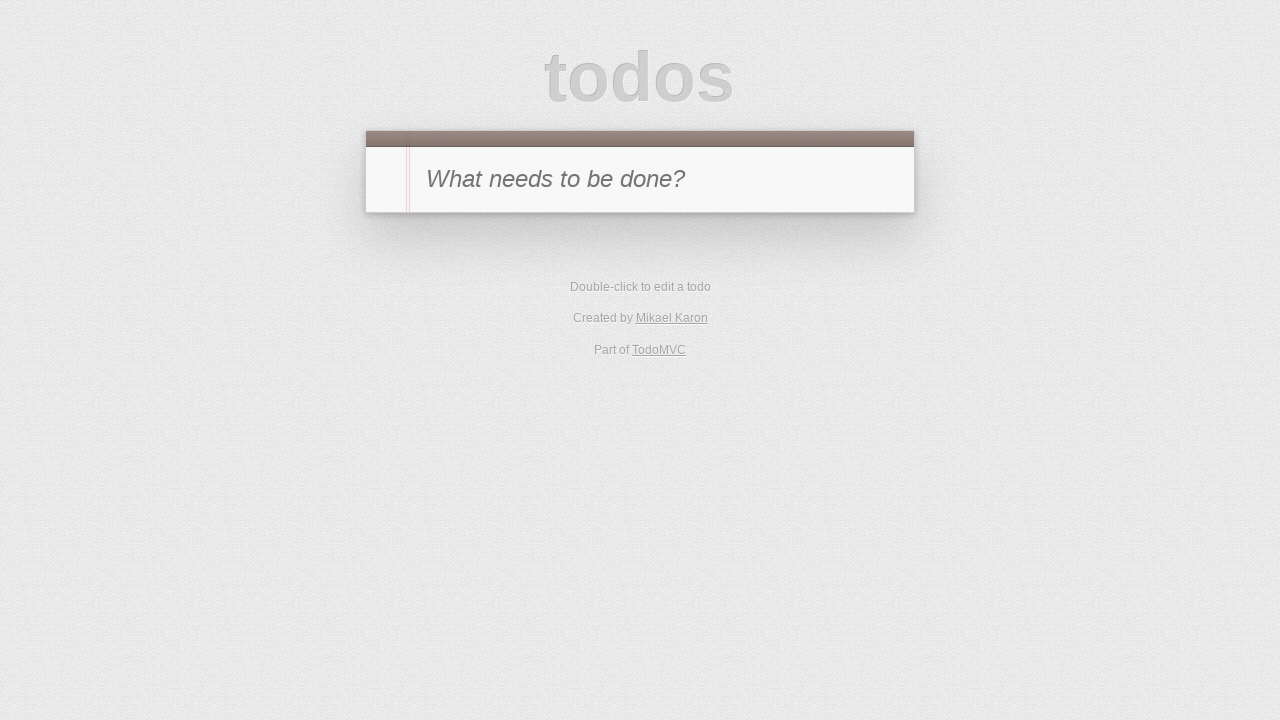

Set localStorage with two active tasks
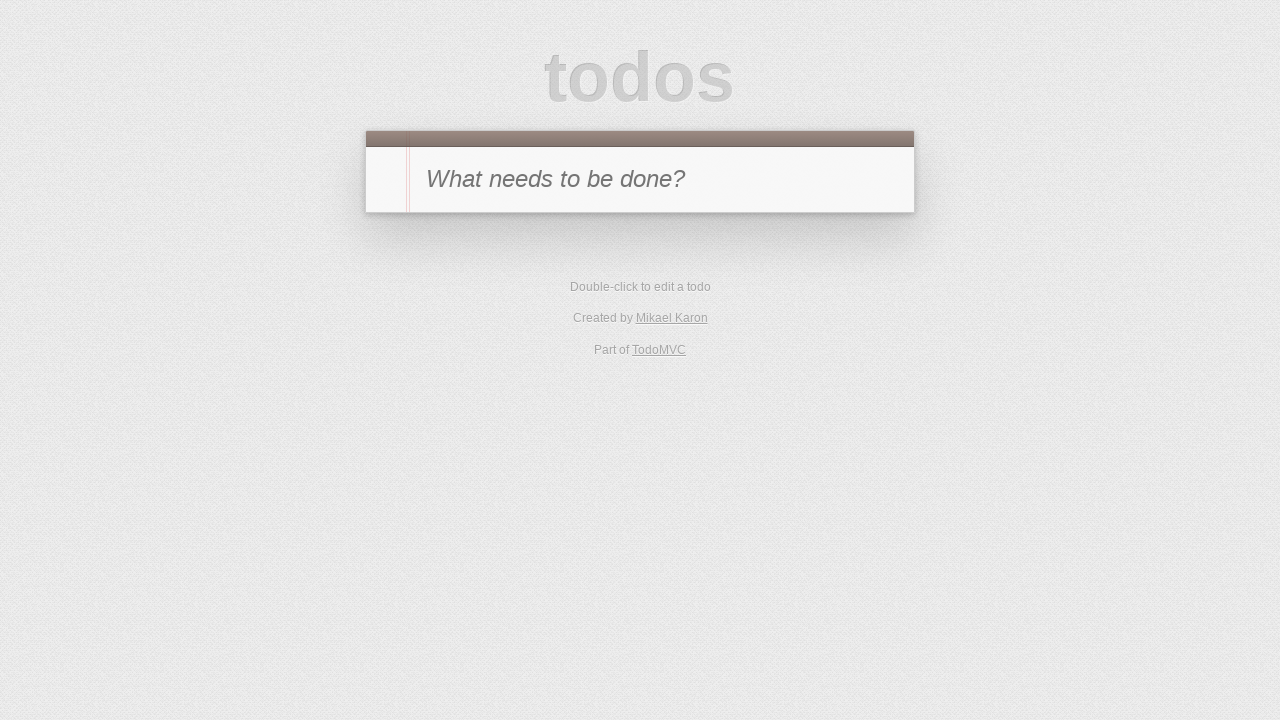

Reloaded page to load tasks from localStorage
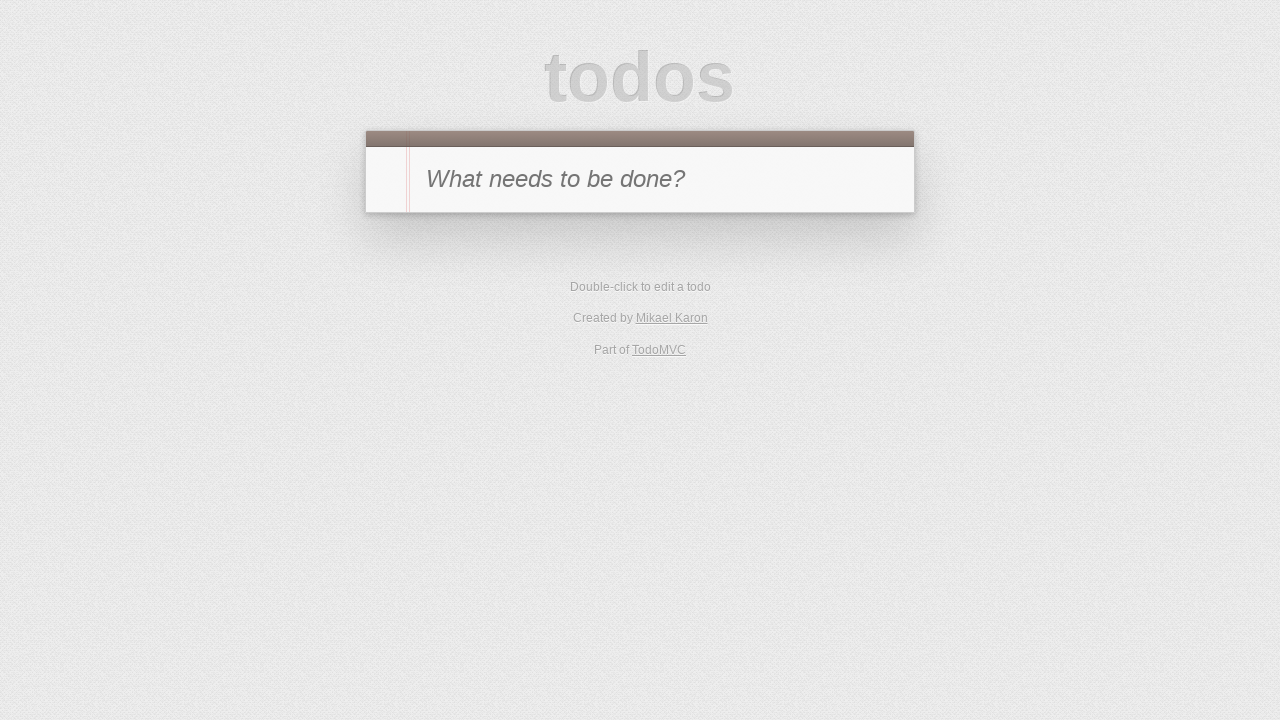

Clicked Active filter to show only active tasks at (614, 351) on text=Active
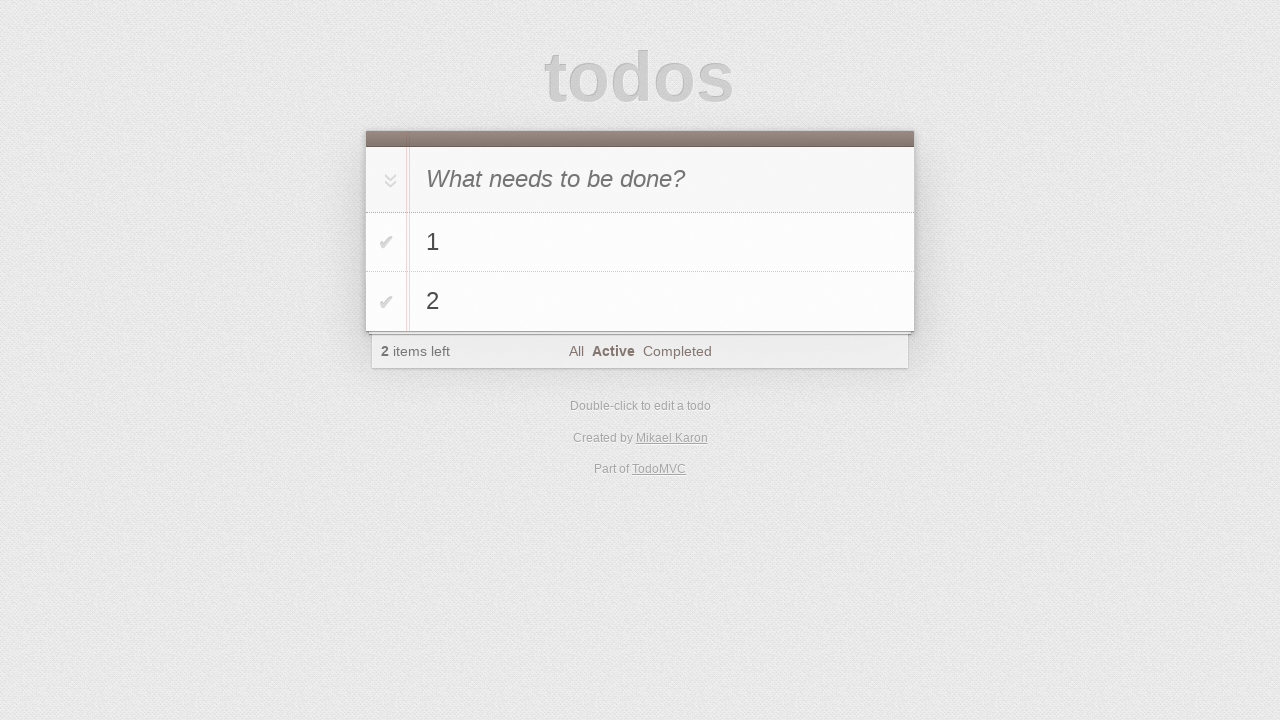

Double-clicked first task to enter edit mode at (640, 242) on #todo-list li:has-text('1')
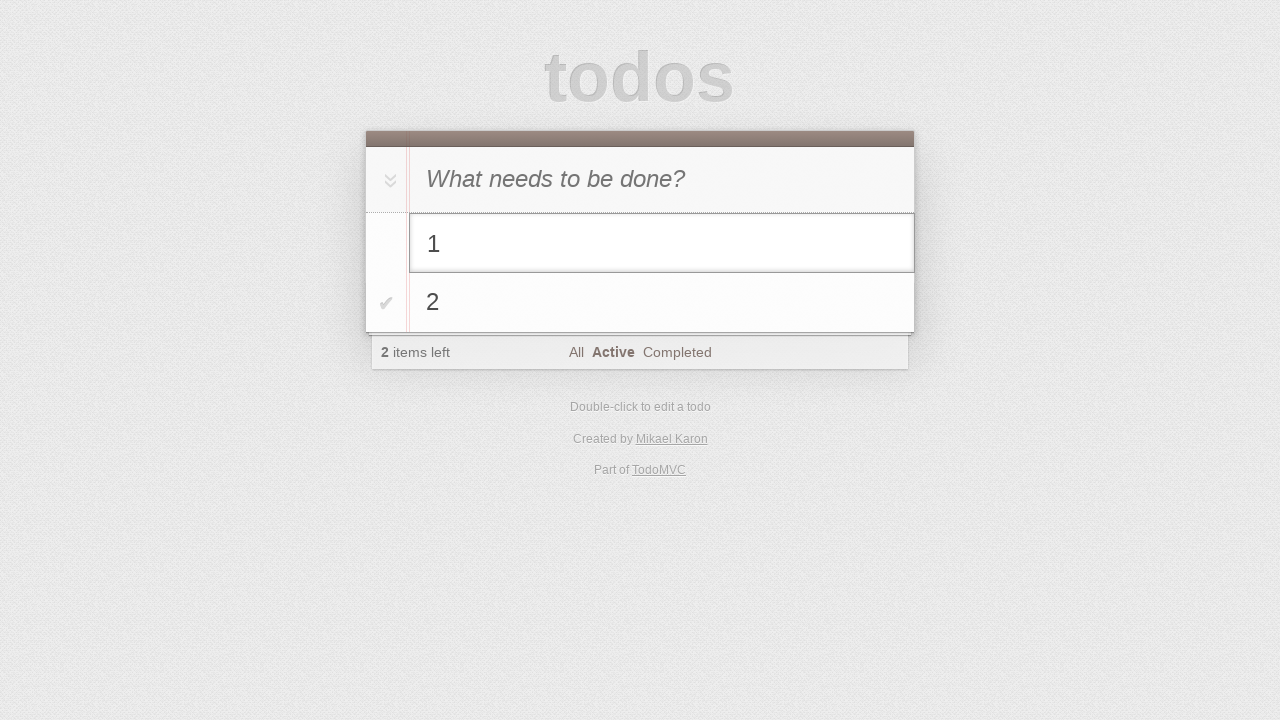

Filled edit field with '1 edited' on #todo-list li.editing .edit
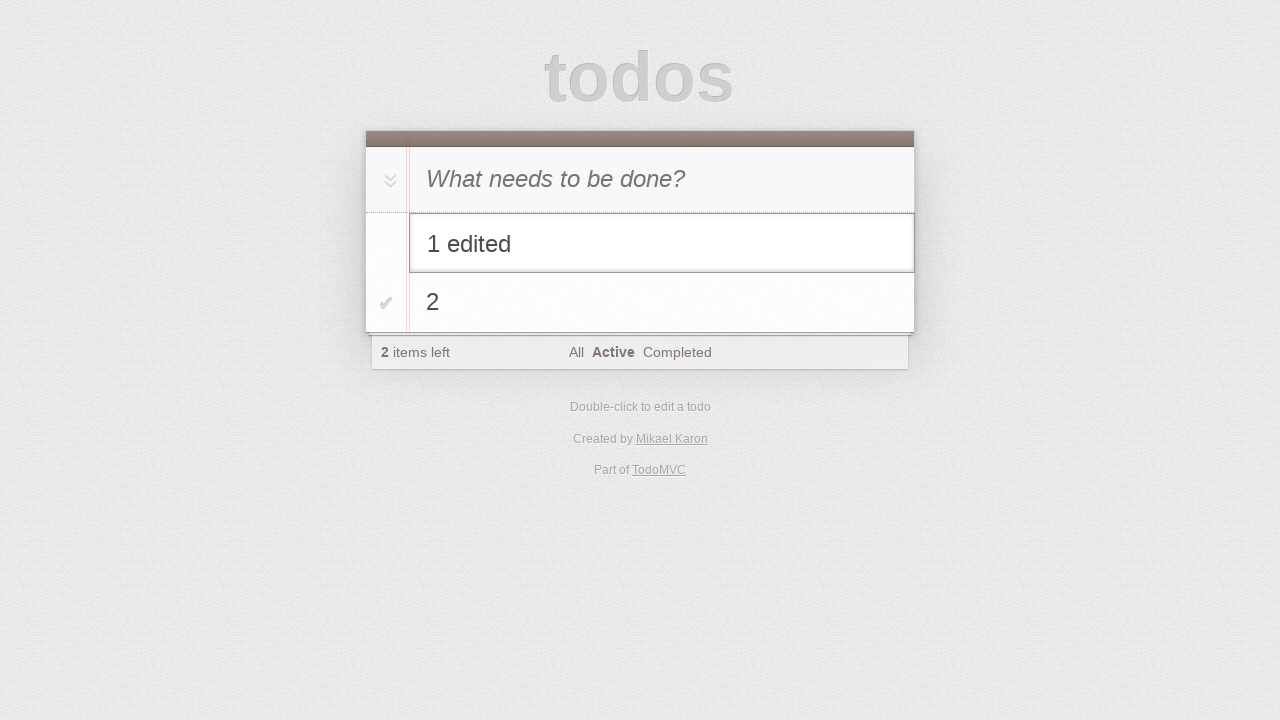

Pressed Tab to save the edit on #todo-list li.editing .edit
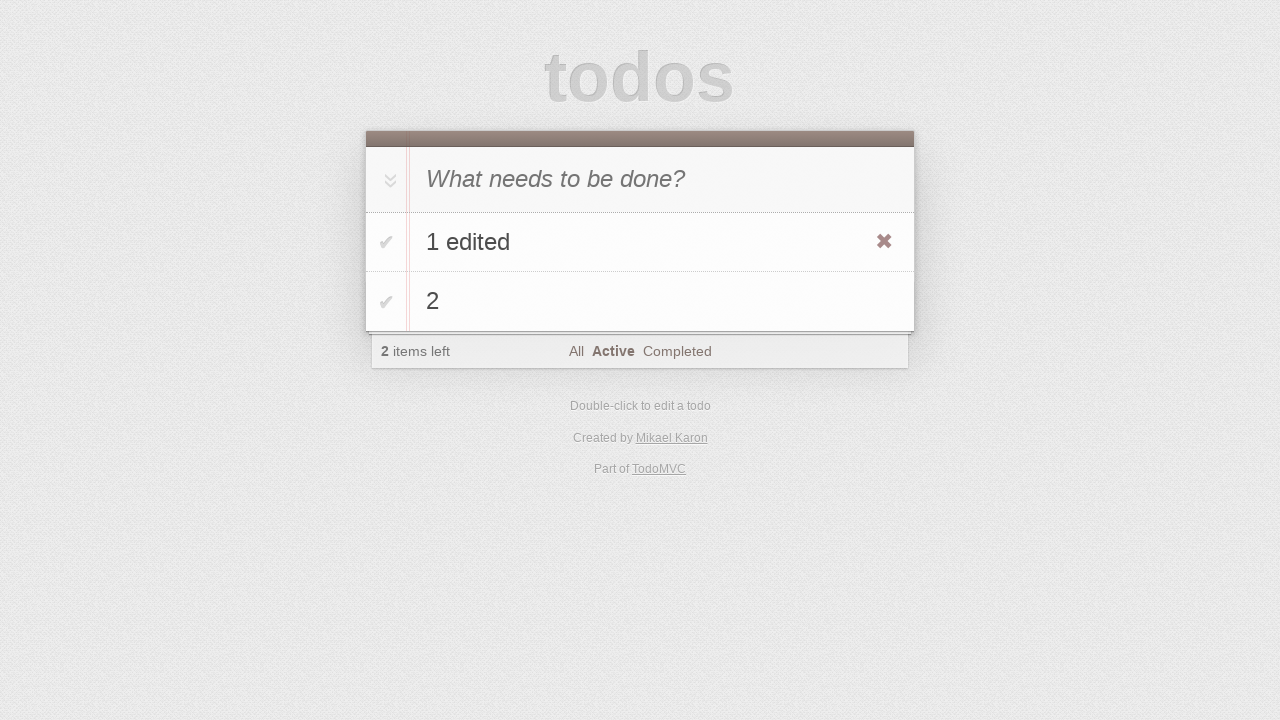

Verified that the edited task text '1 edited' is displayed
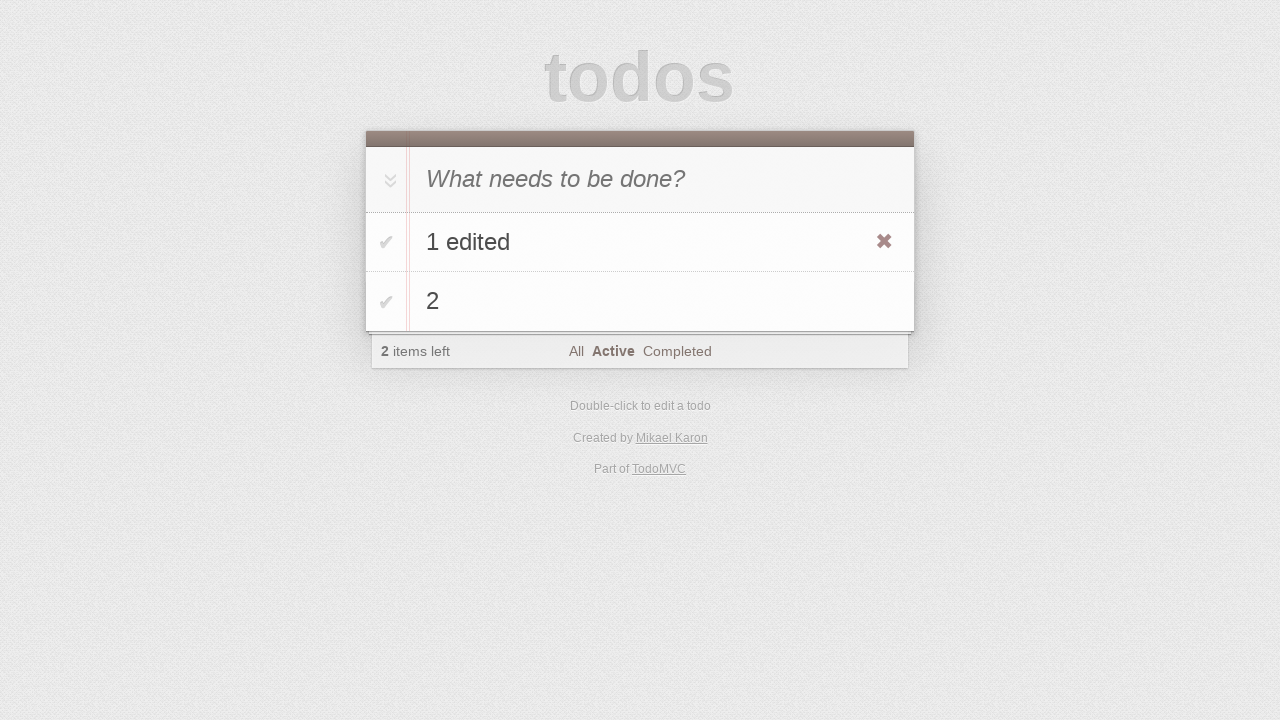

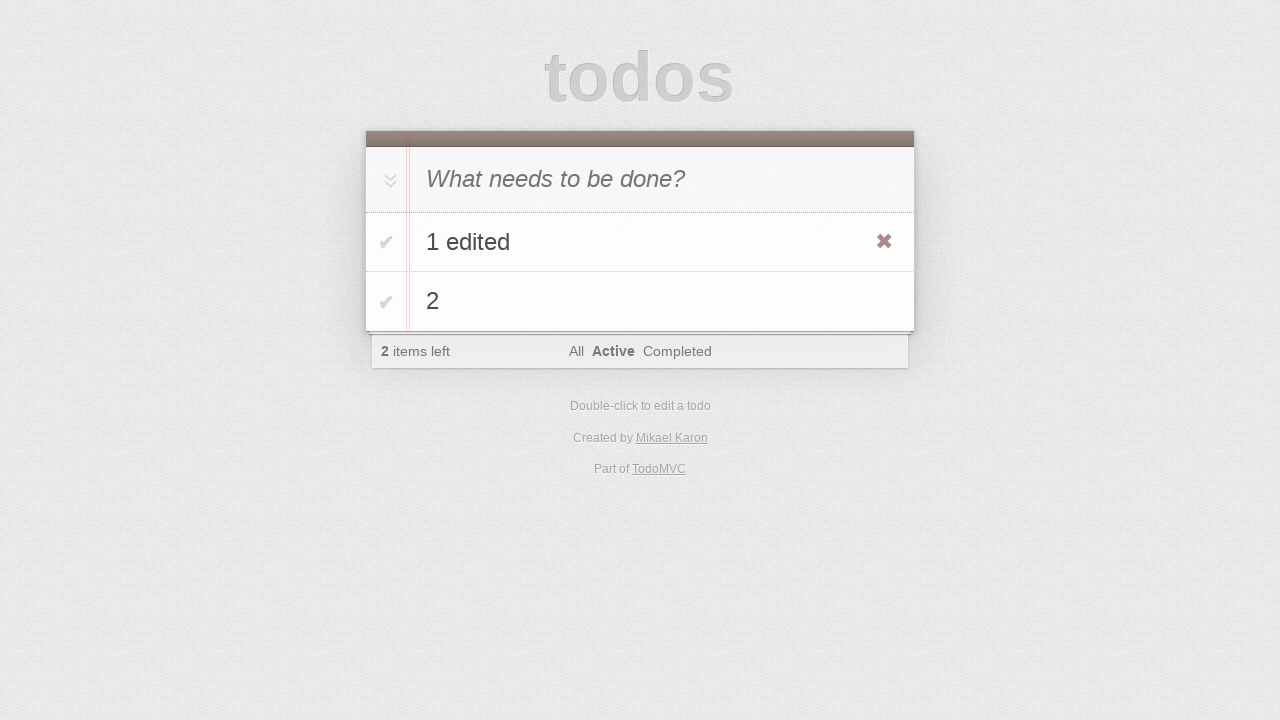